Tests JavaScript confirm dialog by dismissing it

Starting URL: https://the-internet.herokuapp.com/javascript_alerts

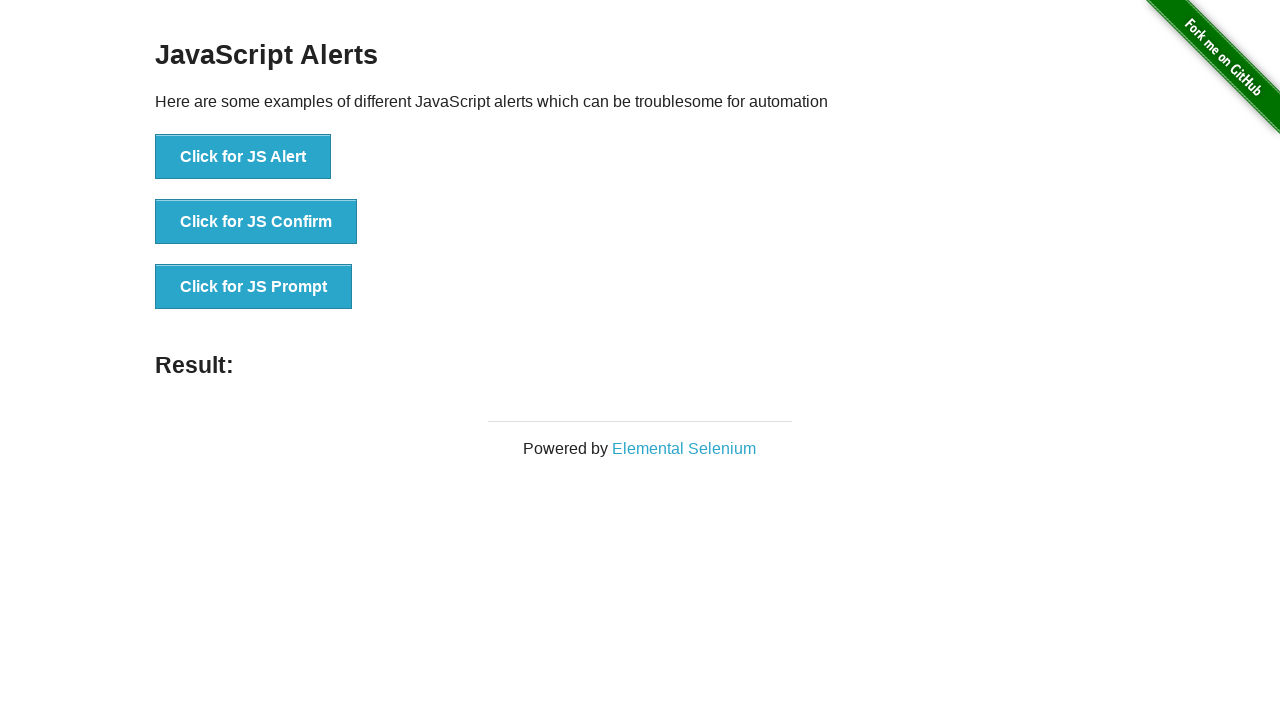

Clicked button to trigger confirm dialog at (256, 222) on [onclick='jsConfirm()']
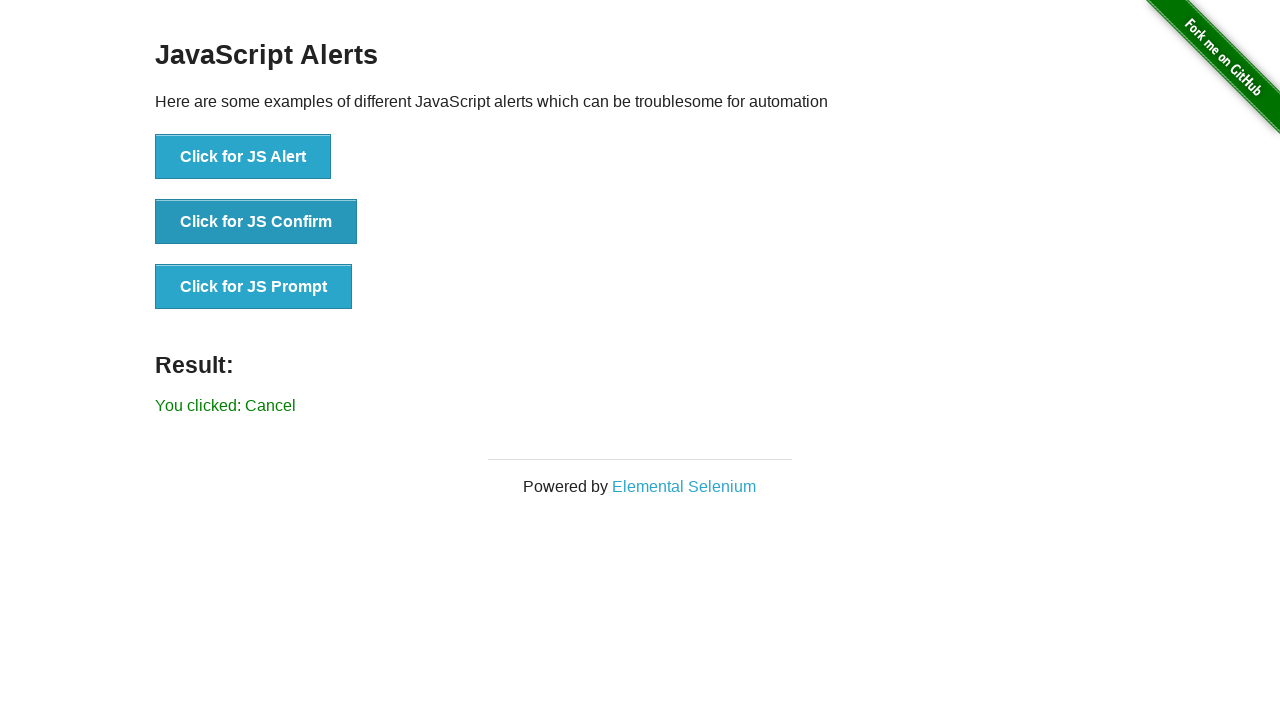

Set up dialog handler to dismiss confirm dialog
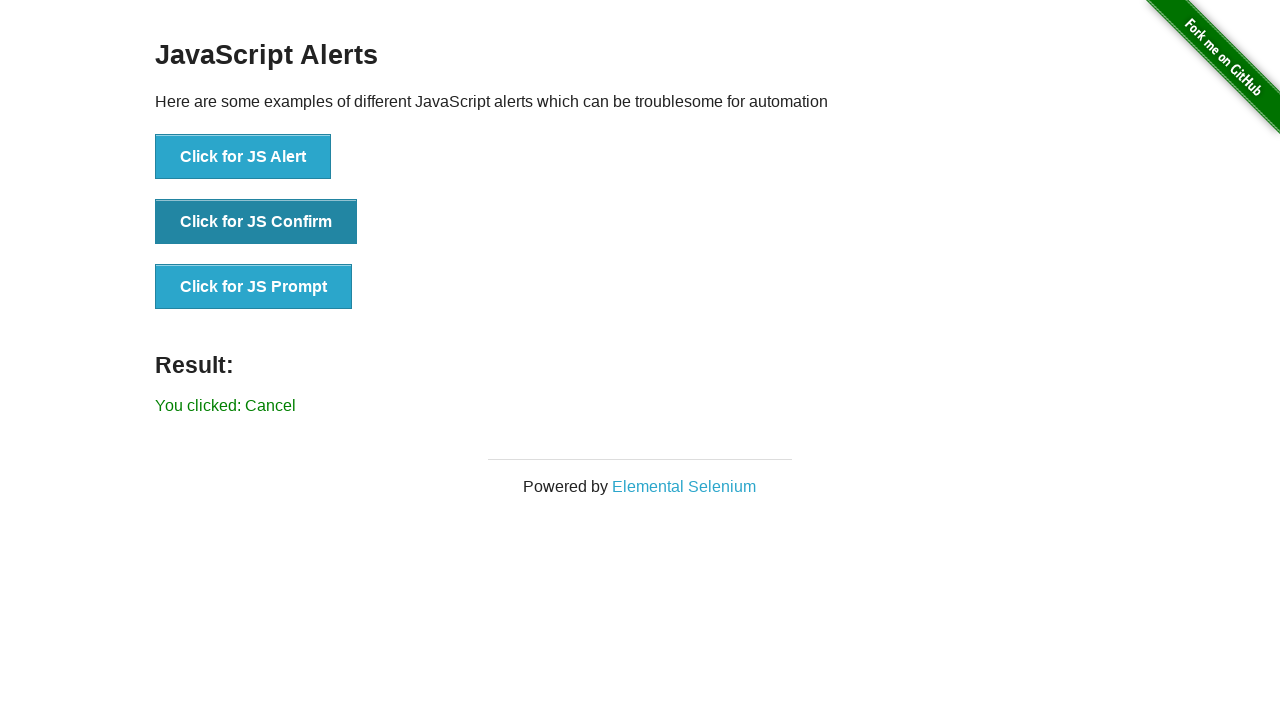

Confirm dialog was dismissed and result message appeared
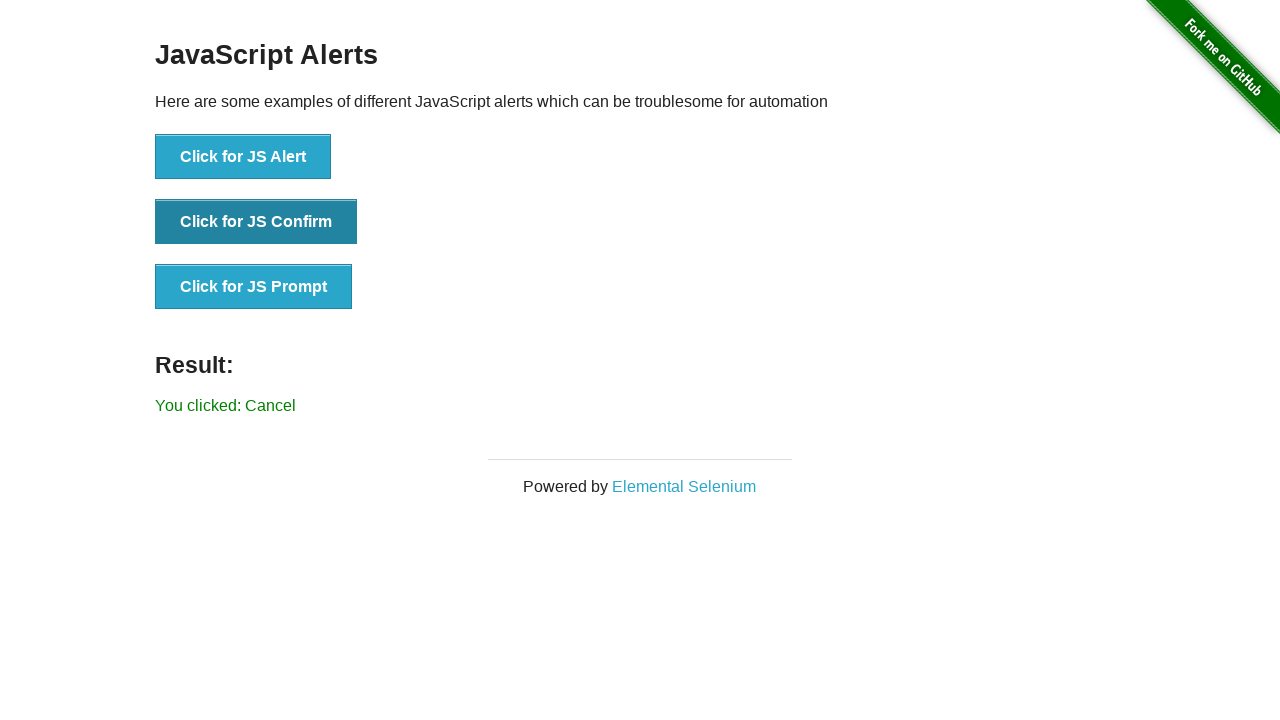

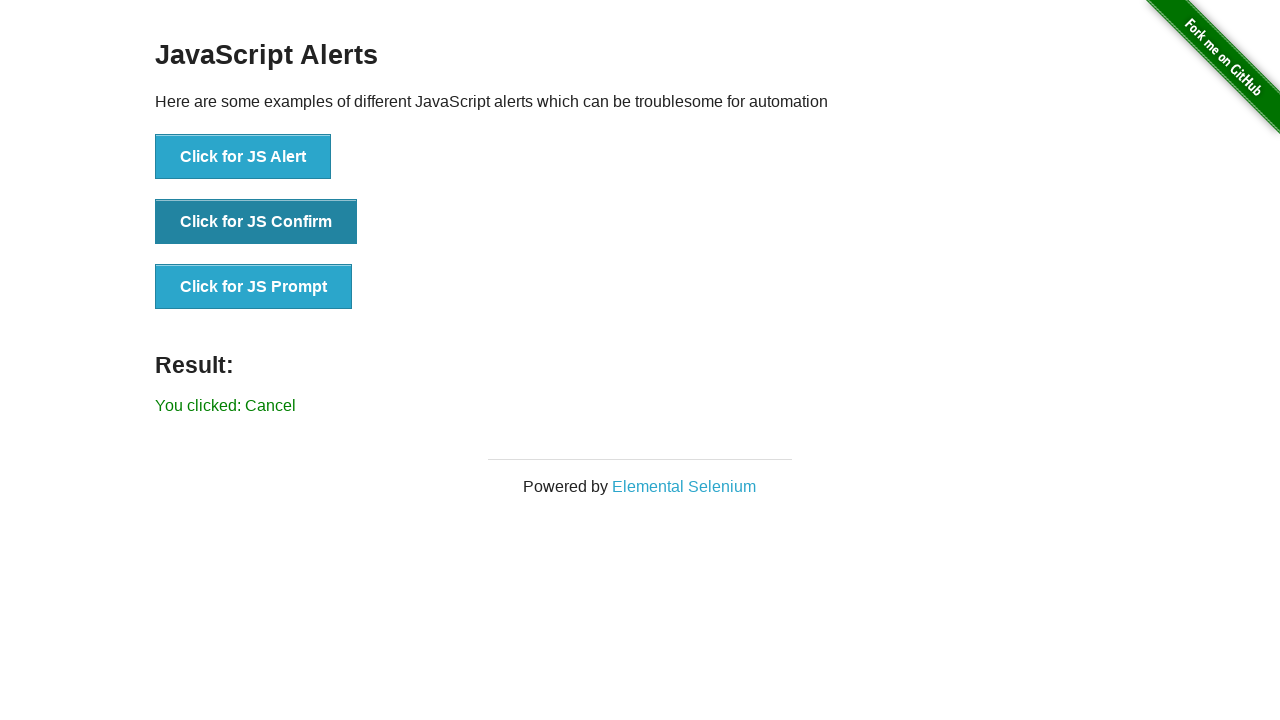